Tests that searching for a location on OpenStreetMap updates the URL to contain coordinates.

Starting URL: https://openstreetmap.org/

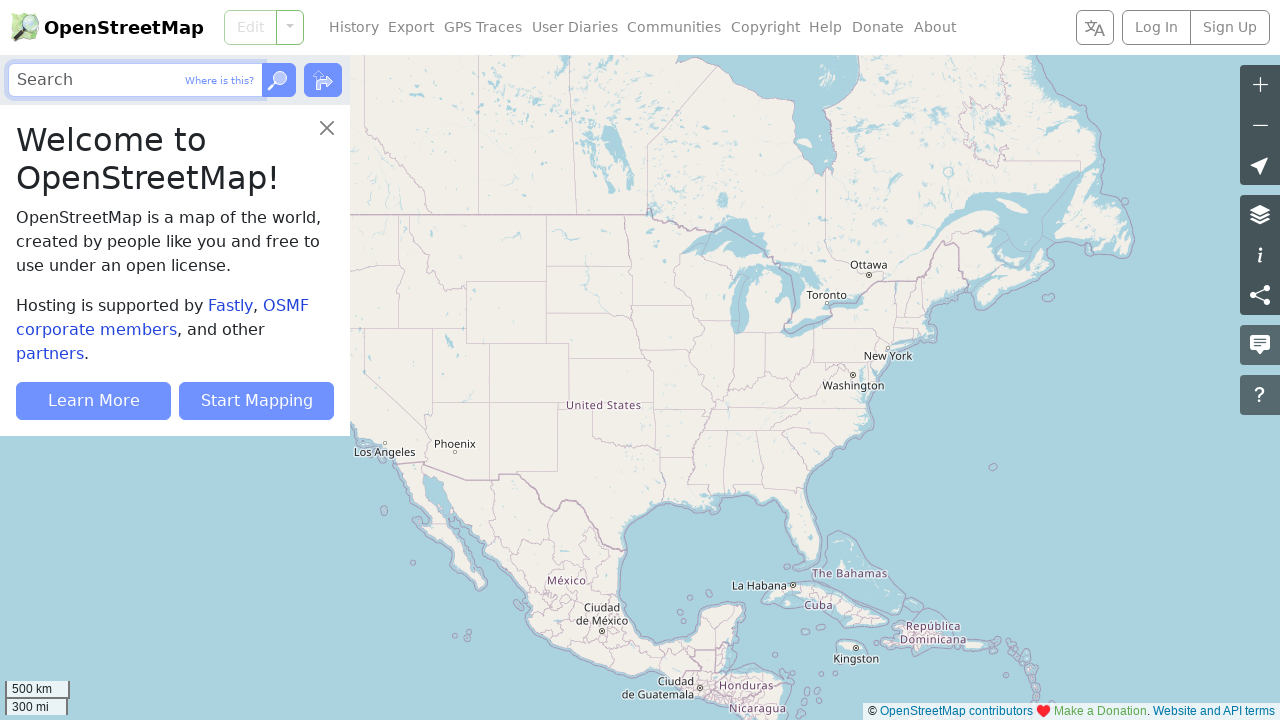

Filled search bar with 'Olomouc' on internal:role=textbox[name="Search"i]
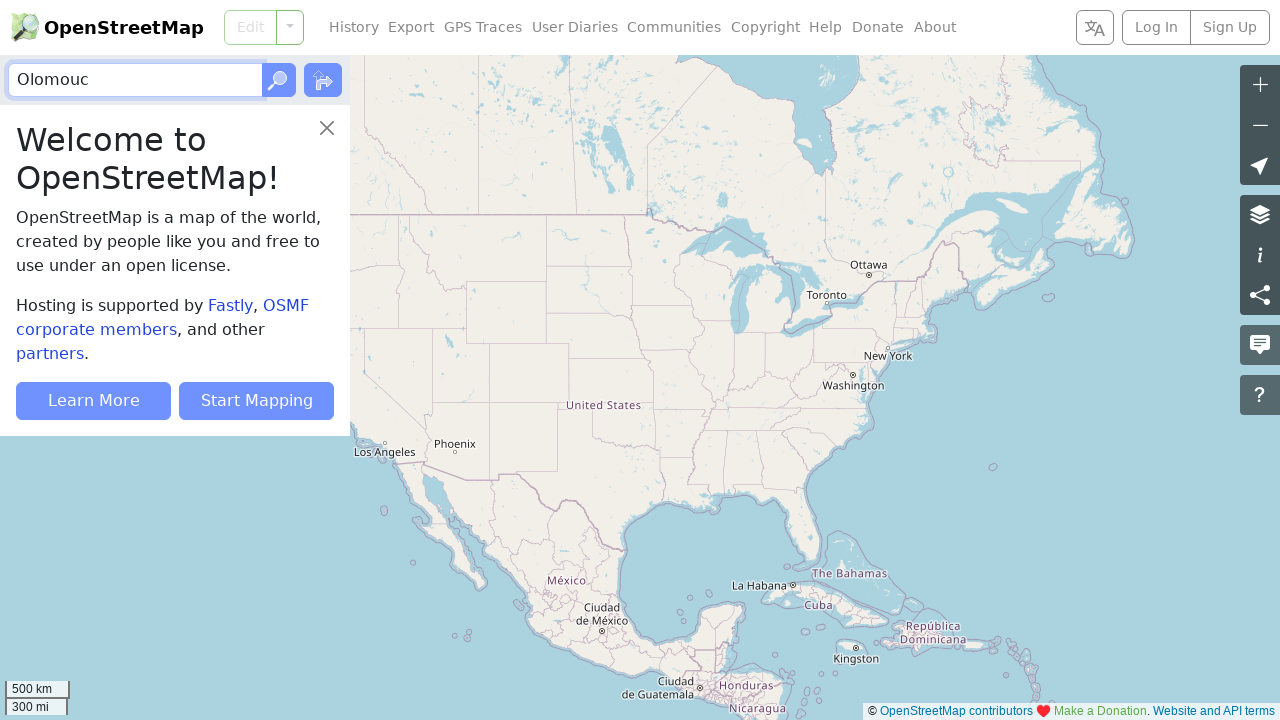

Clicked Go button to submit location search at (279, 80) on internal:role=button[name="Go"i]
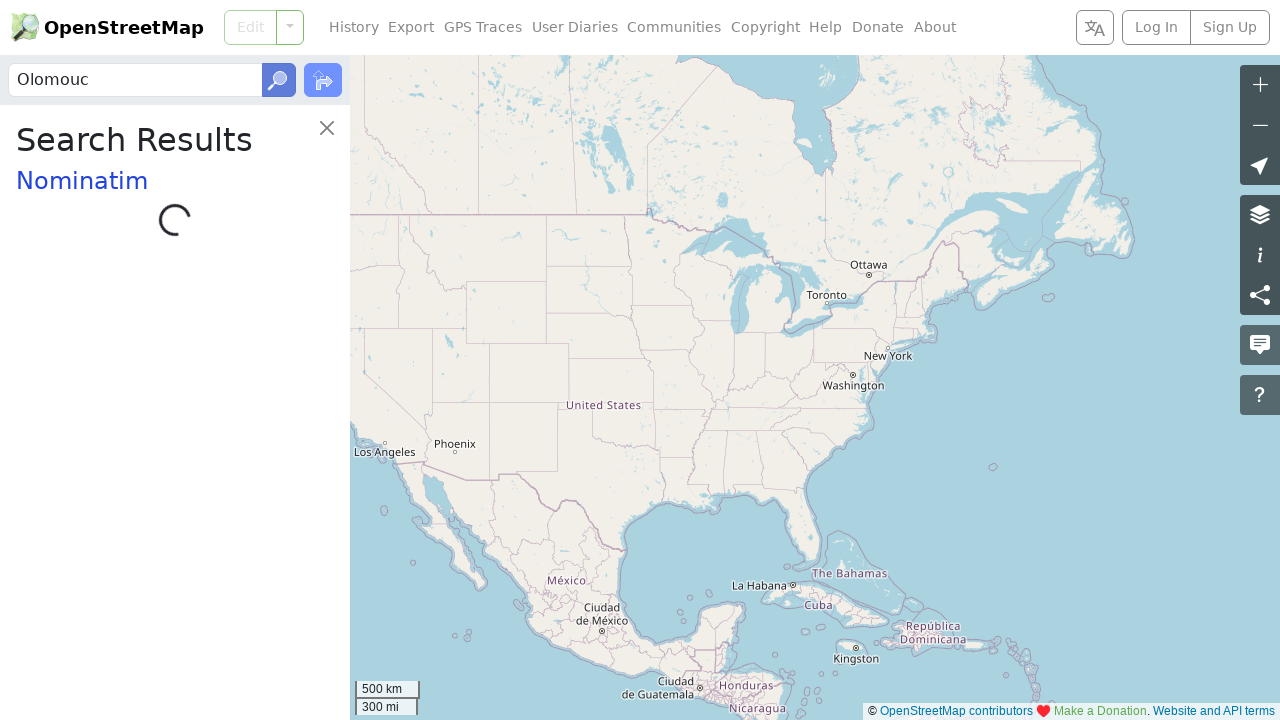

Sidebar content loaded
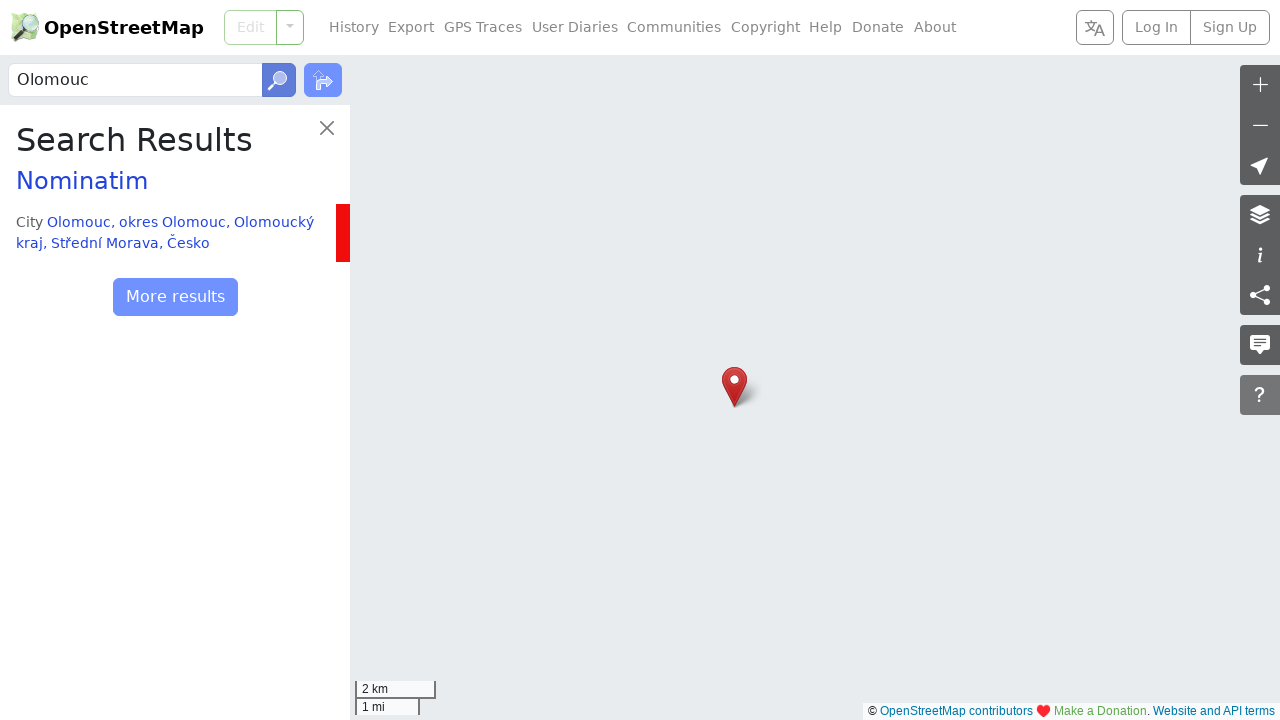

Network idle - URL updated with coordinates
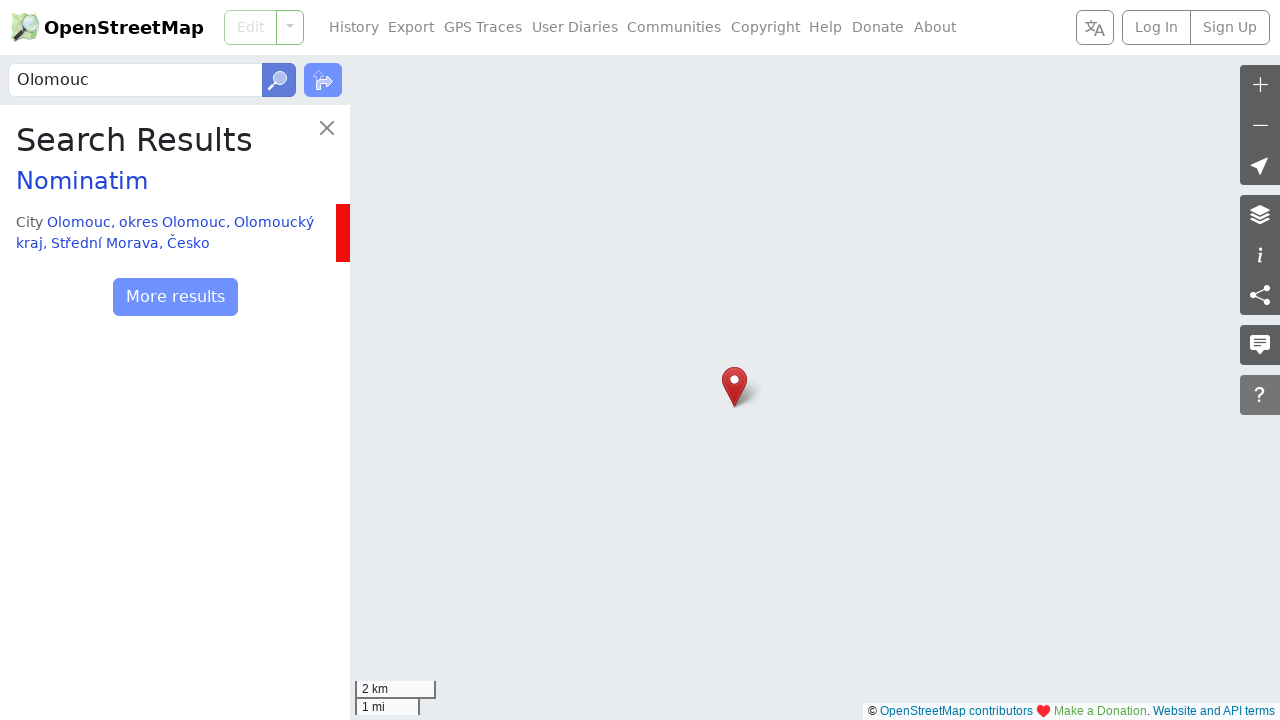

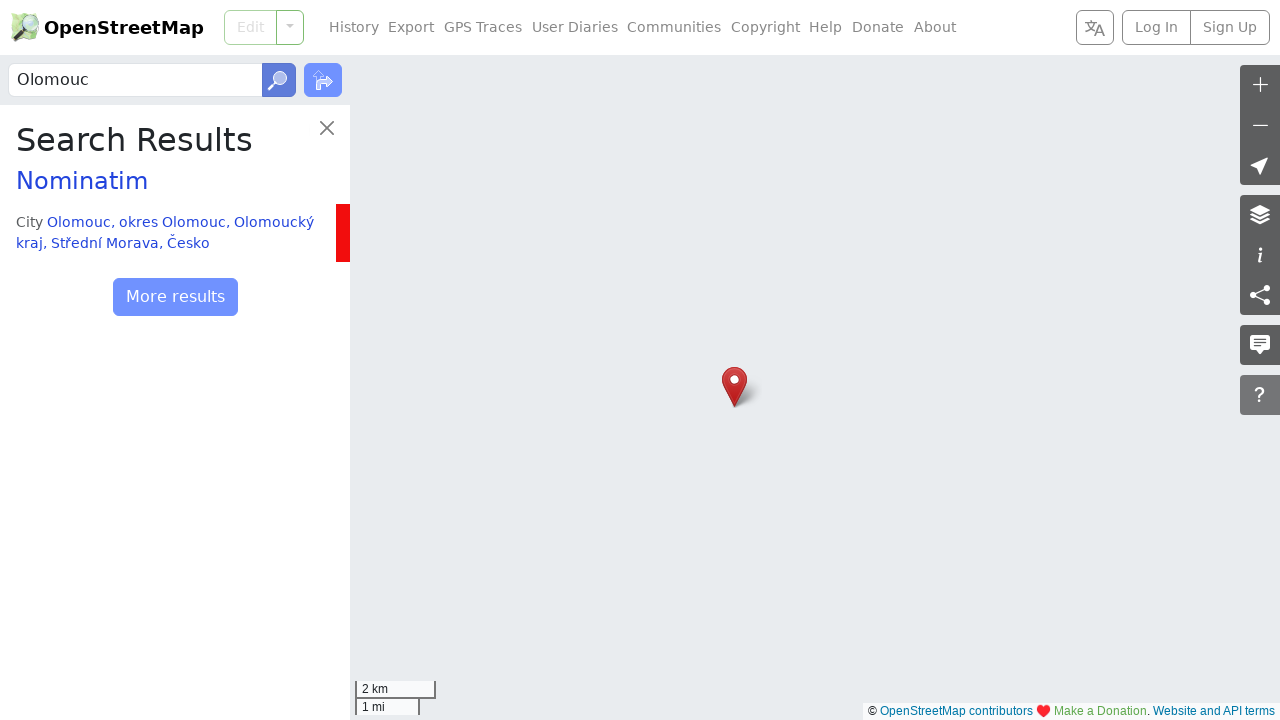